Validates that the sum of individual amounts in a table matches the displayed total amount

Starting URL: https://rahulshettyacademy.com/AutomationPractice/

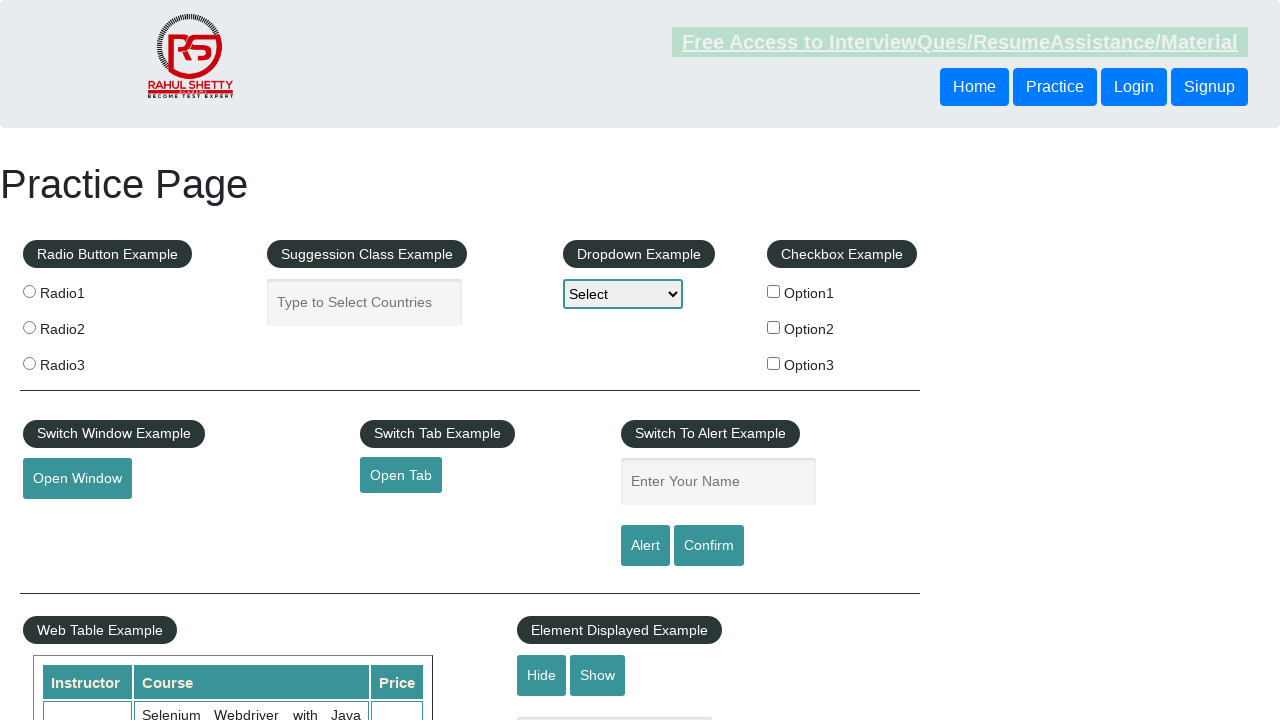

Navigated to Rahul Shetty Academy Automation Practice page
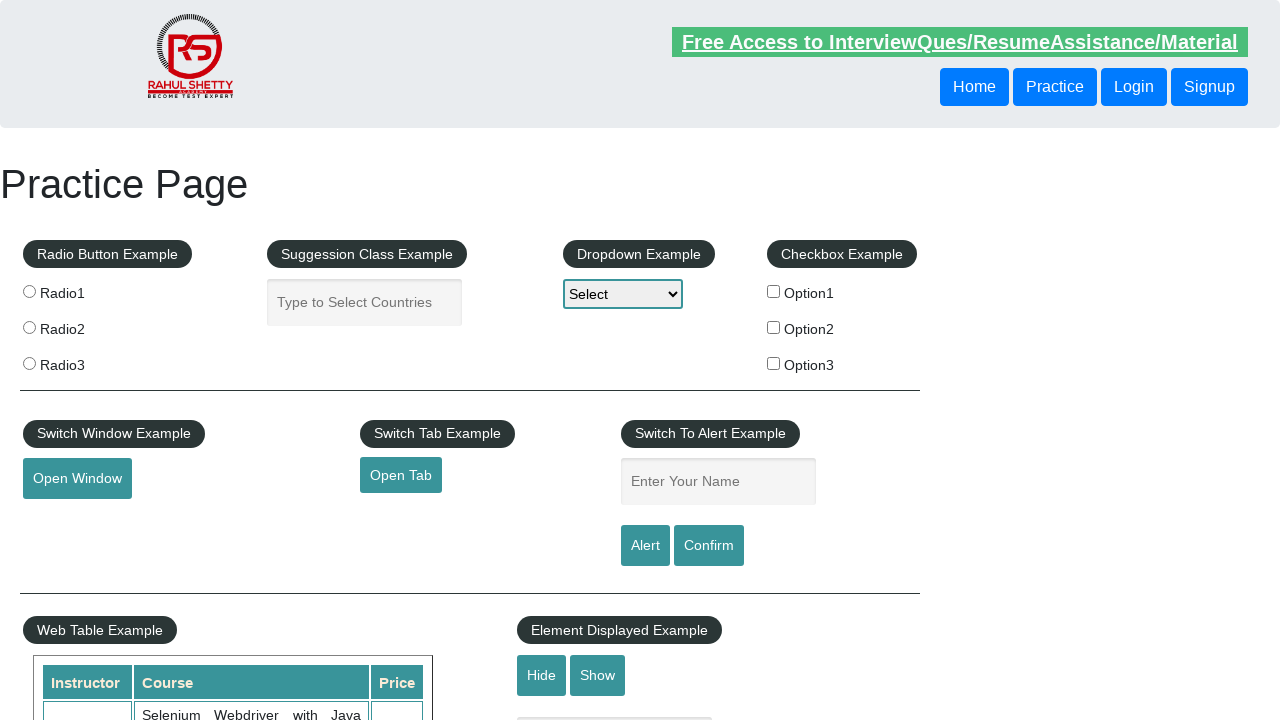

Retrieved all amount values from the 4th column of the table
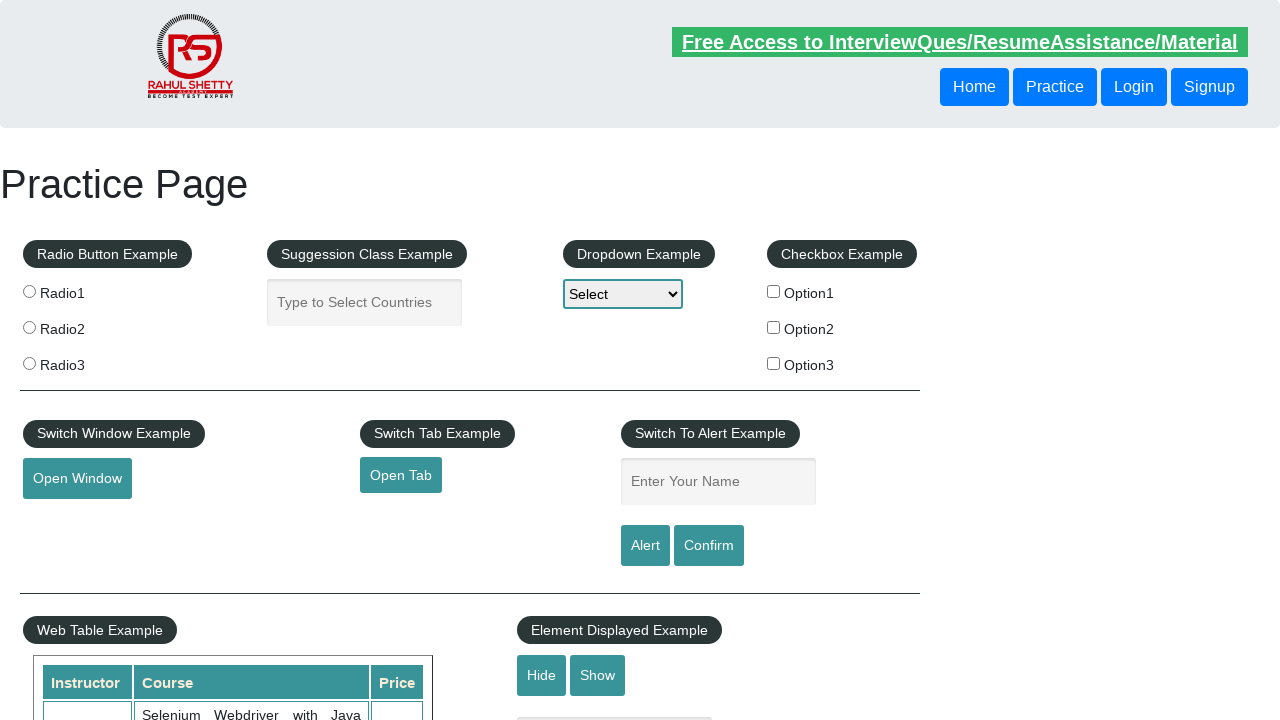

Calculated sum of all amounts: 296
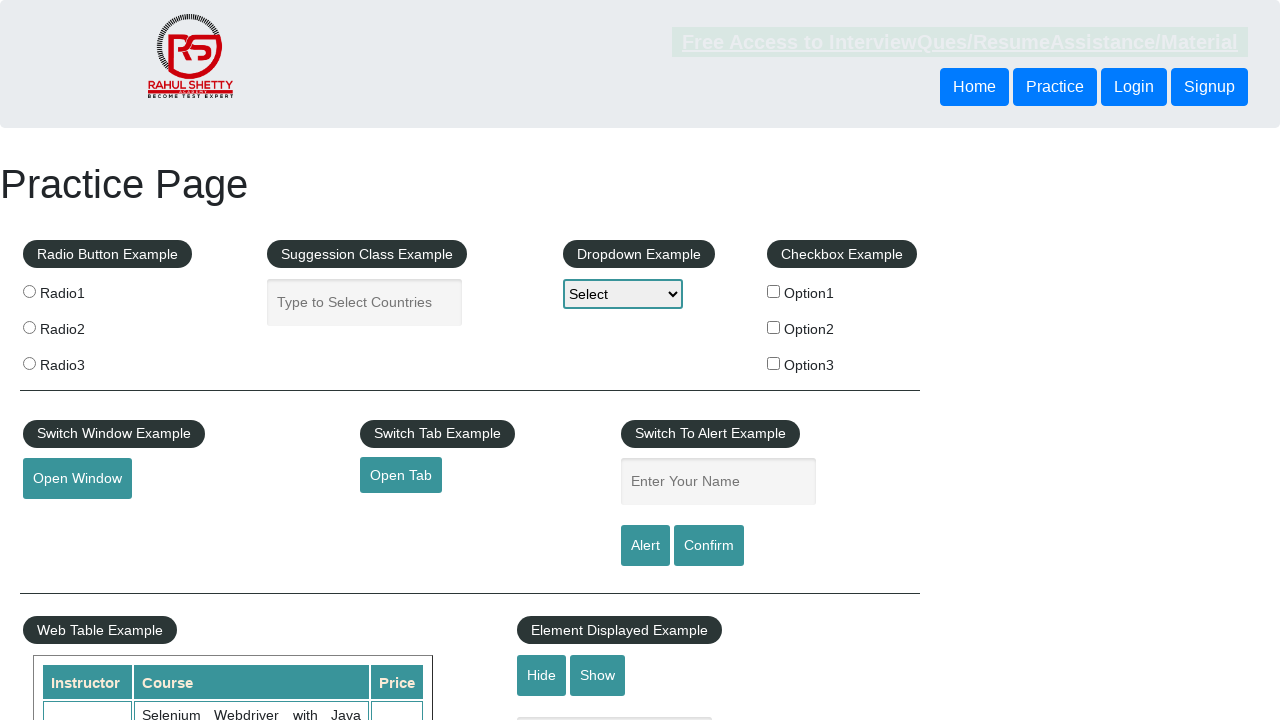

Retrieved the displayed total amount from the page
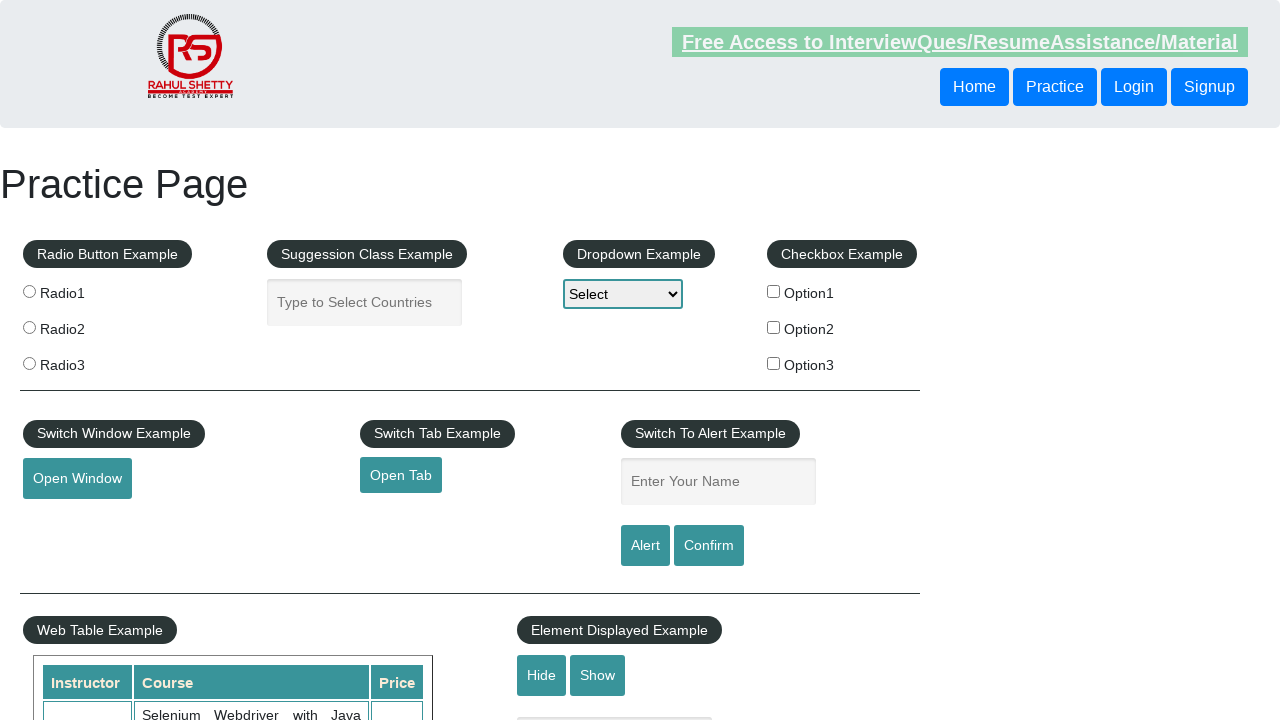

Extracted expected total value: 296
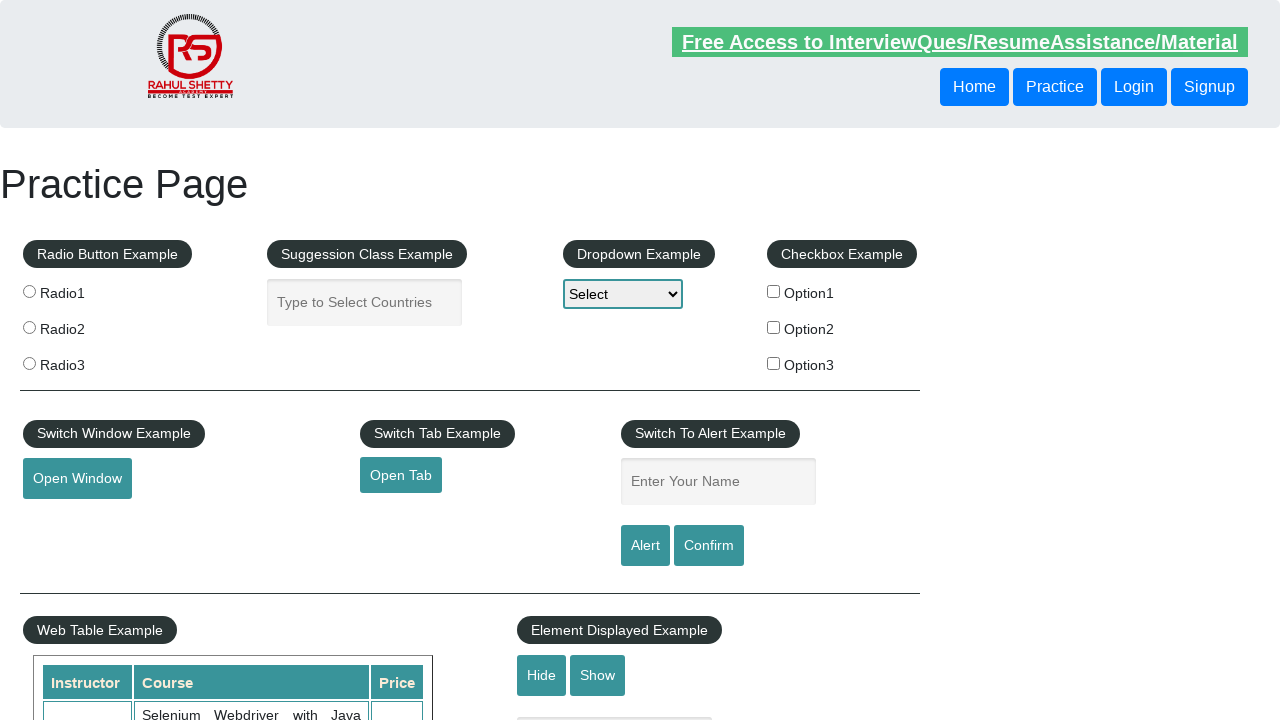

Verified that calculated sum 296 matches displayed total 296
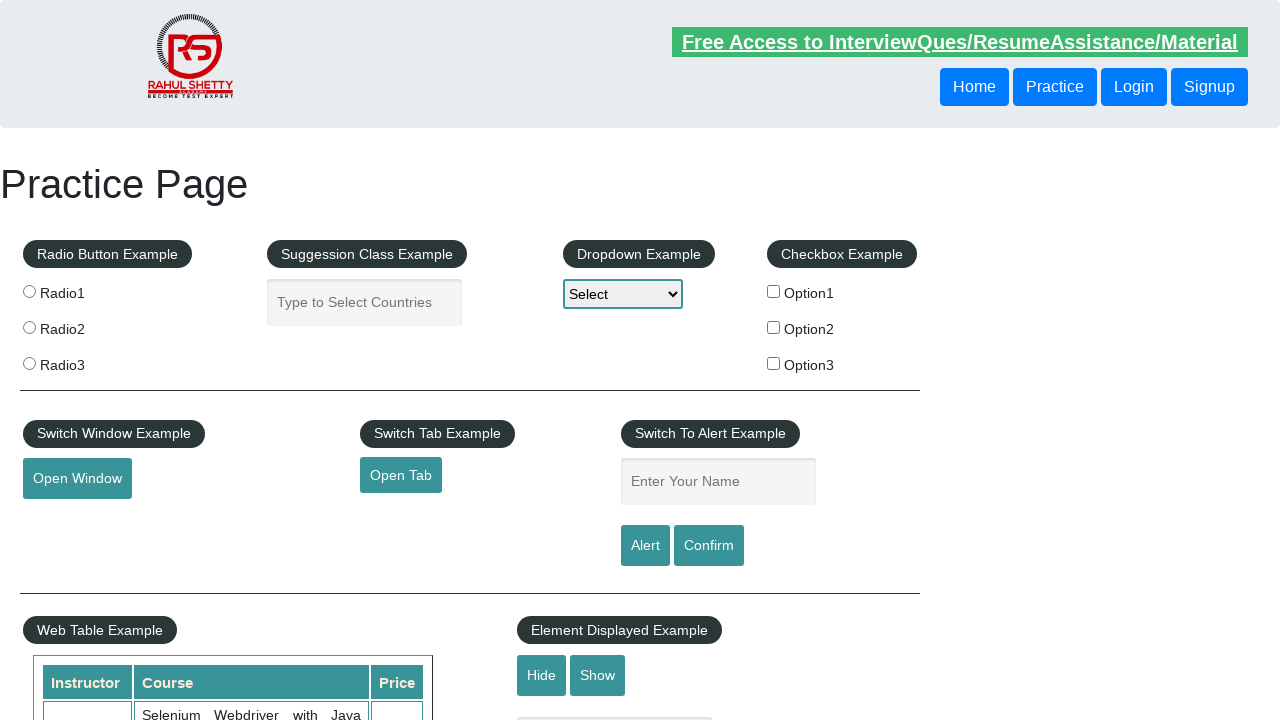

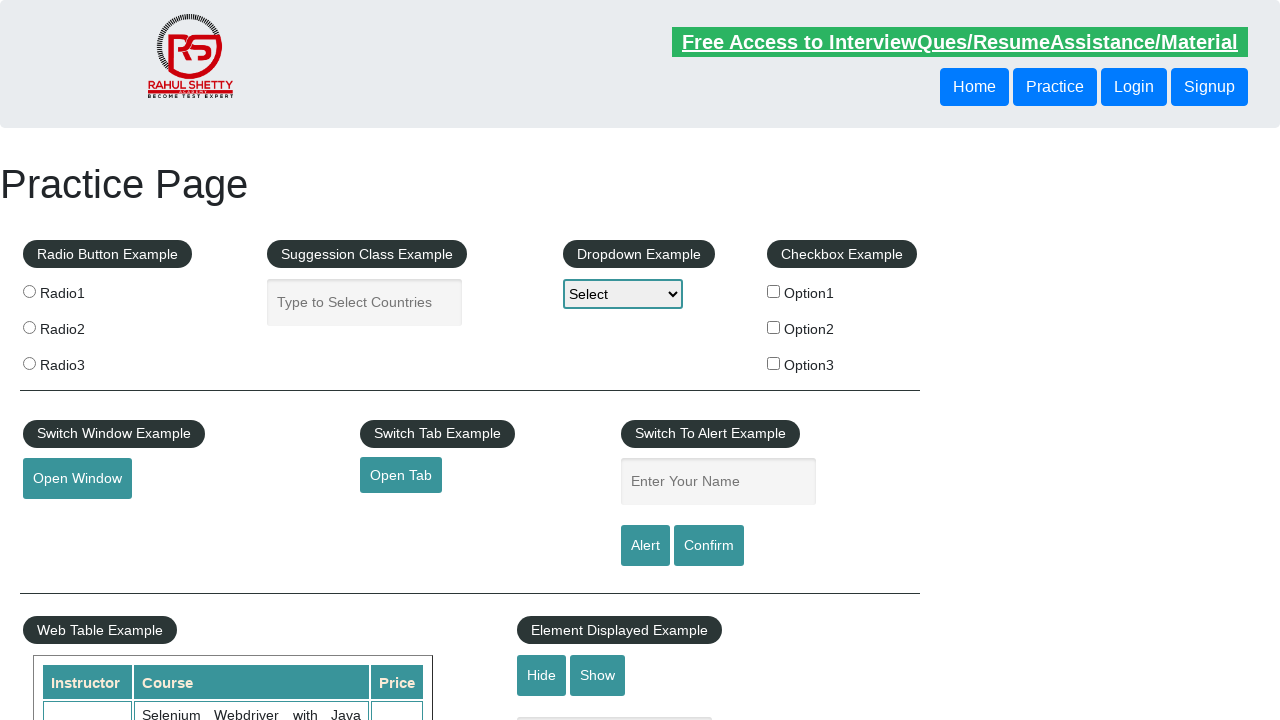